Tests a countdown timer by waiting until it reaches a specific time value (01:01:00)

Starting URL: https://automationfc.github.io/fluent-wait/

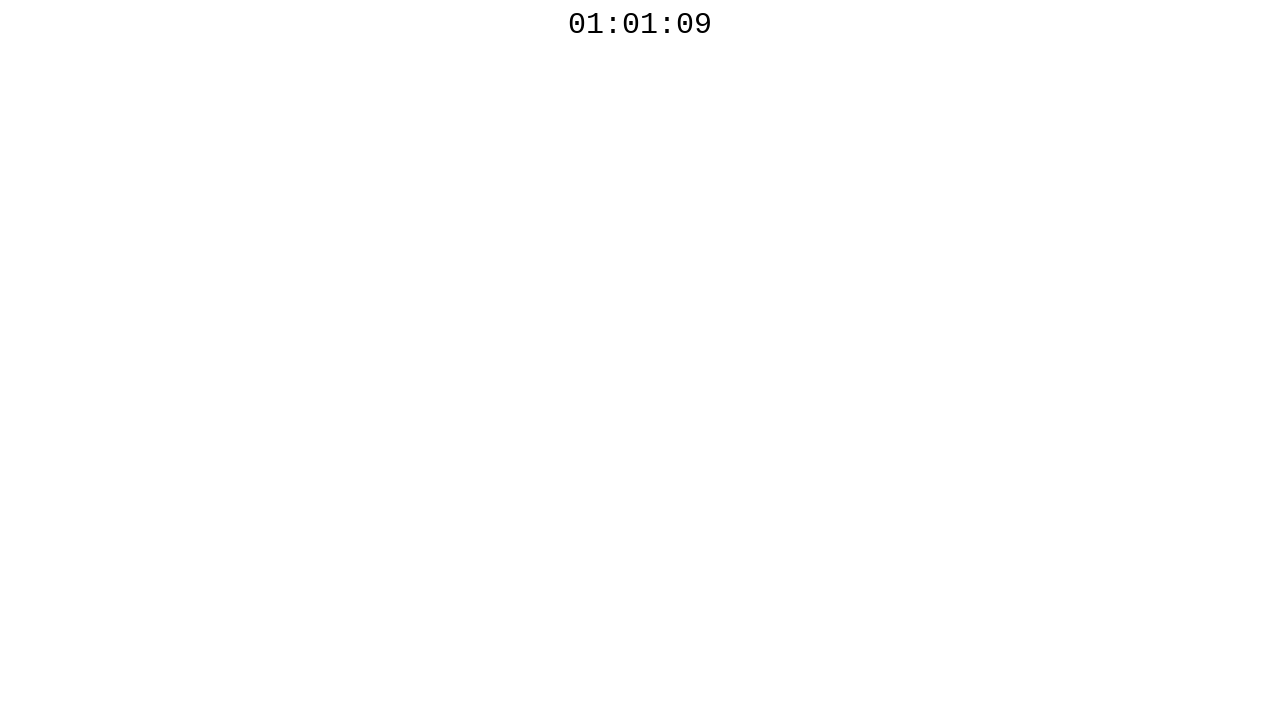

Waited for countdown timer to reach 01:01:00
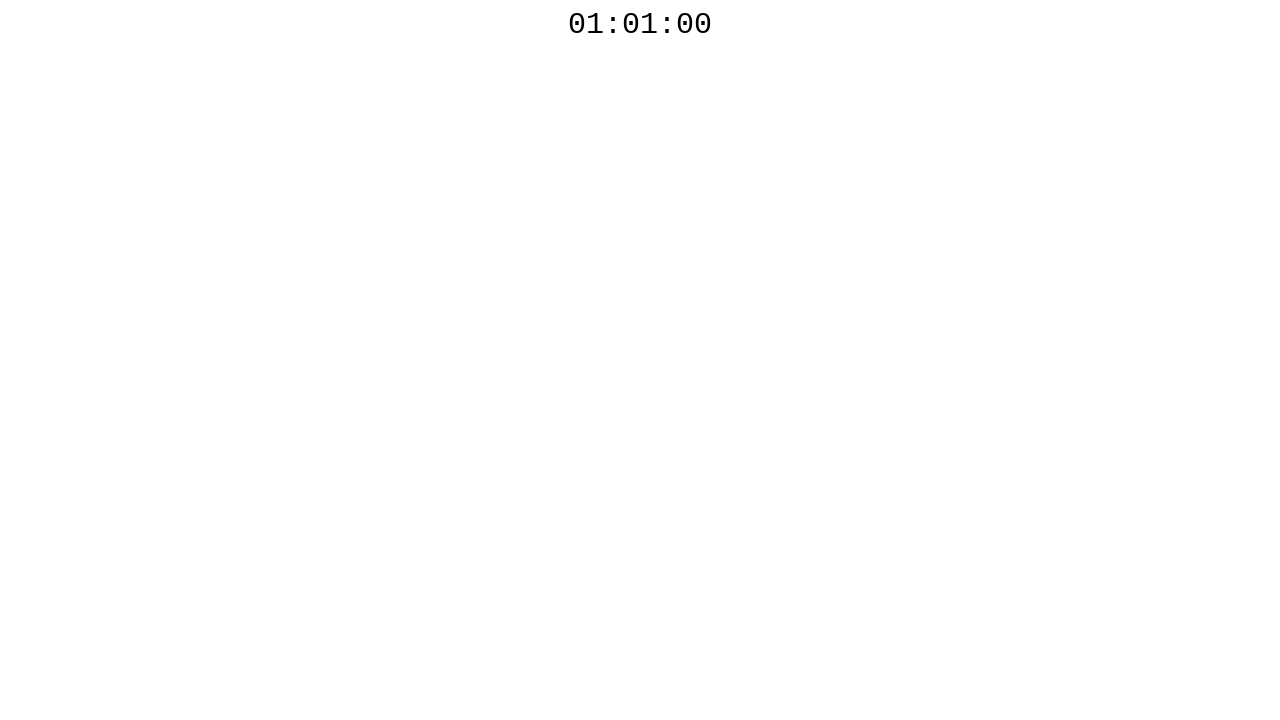

Retrieved countdown timer text content
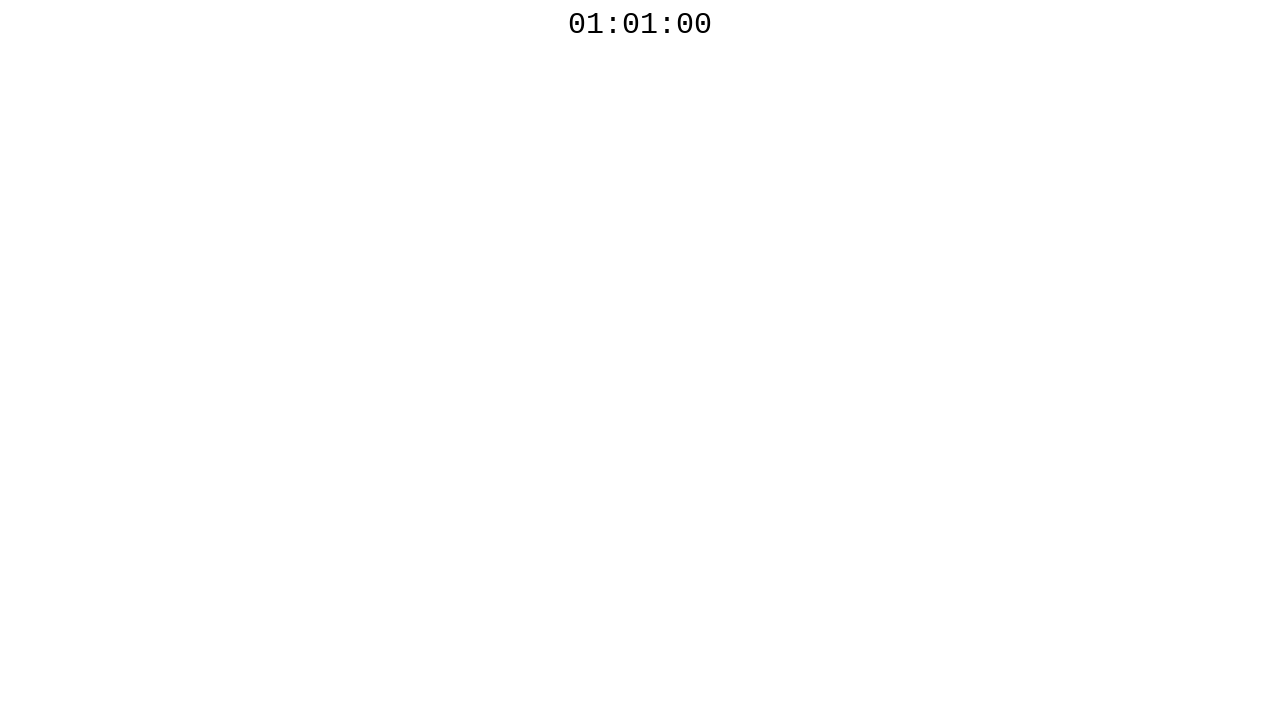

Verified countdown timer displays 01:01:00
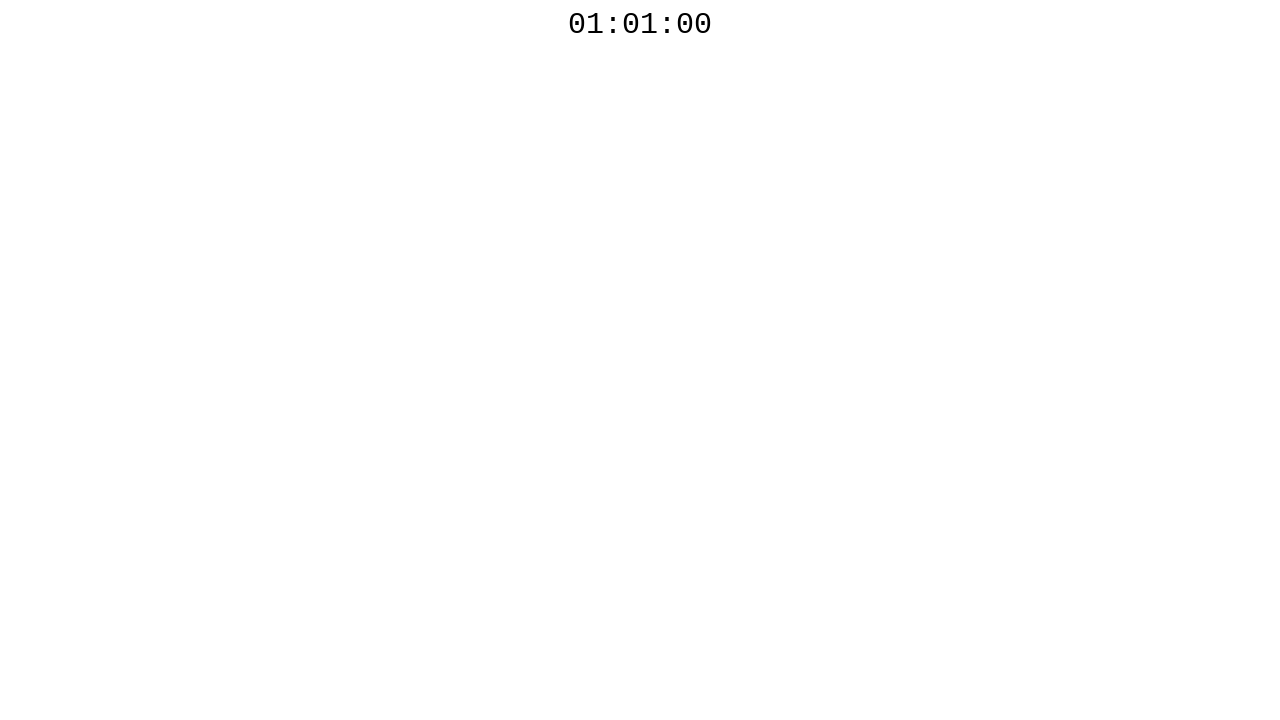

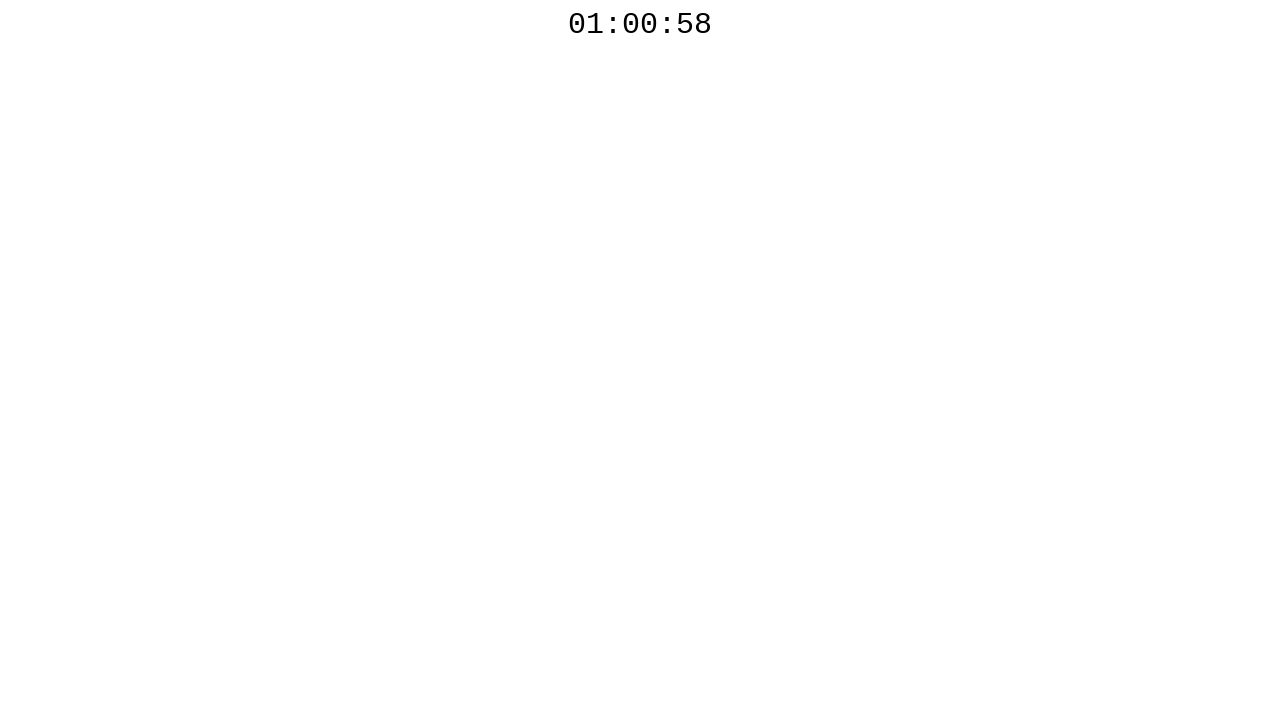